Opens the ChatGPT homepage and waits for the page to load

Starting URL: https://chatgpt.com

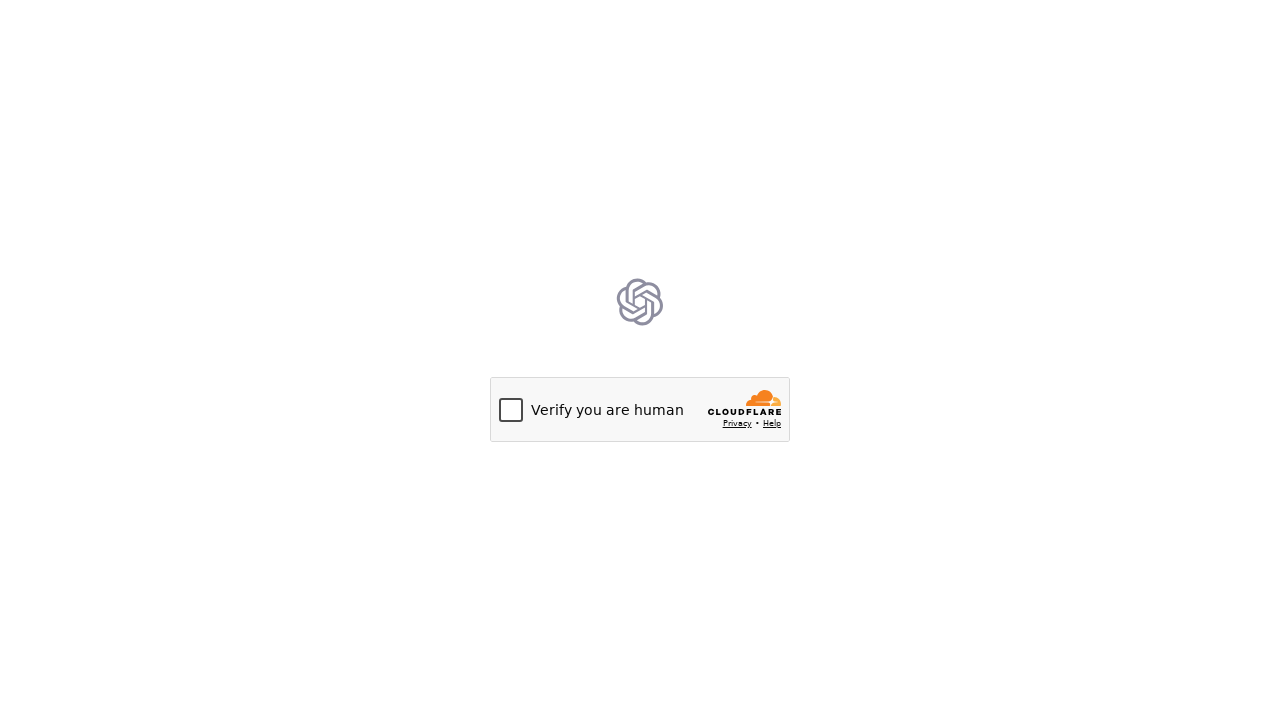

Navigated to ChatGPT homepage at https://chatgpt.com
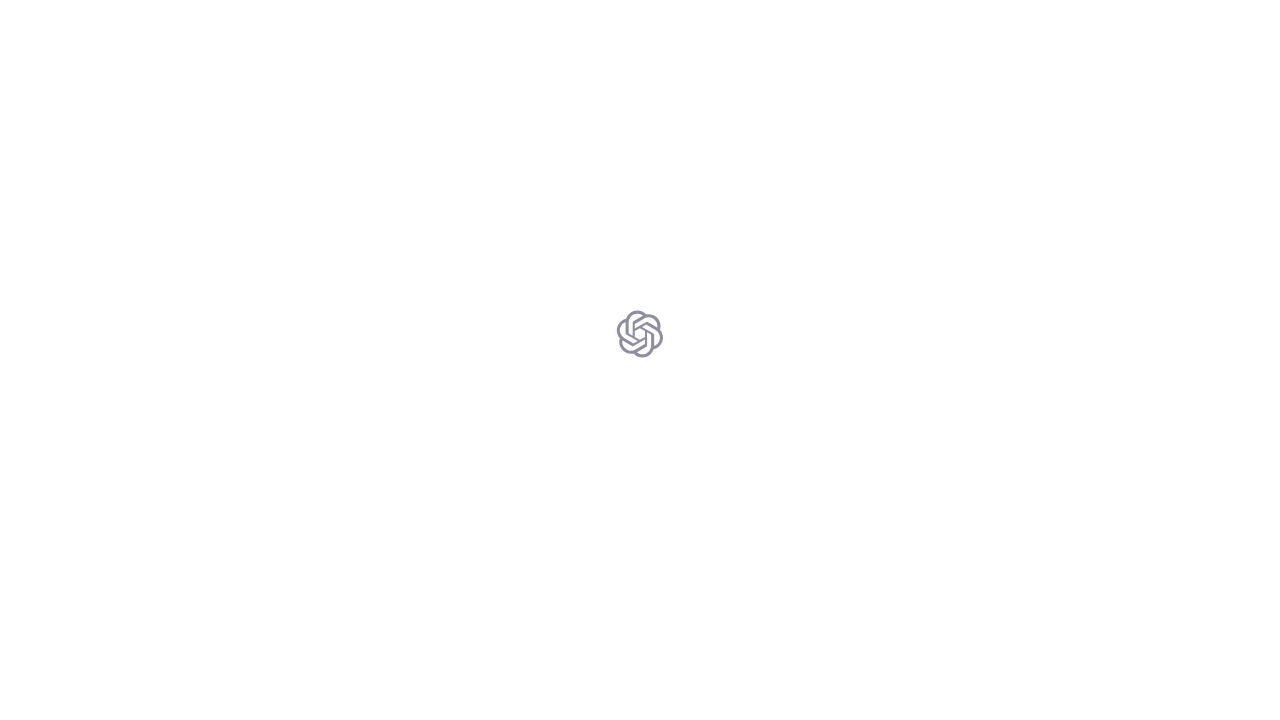

ChatGPT homepage DOM content loaded
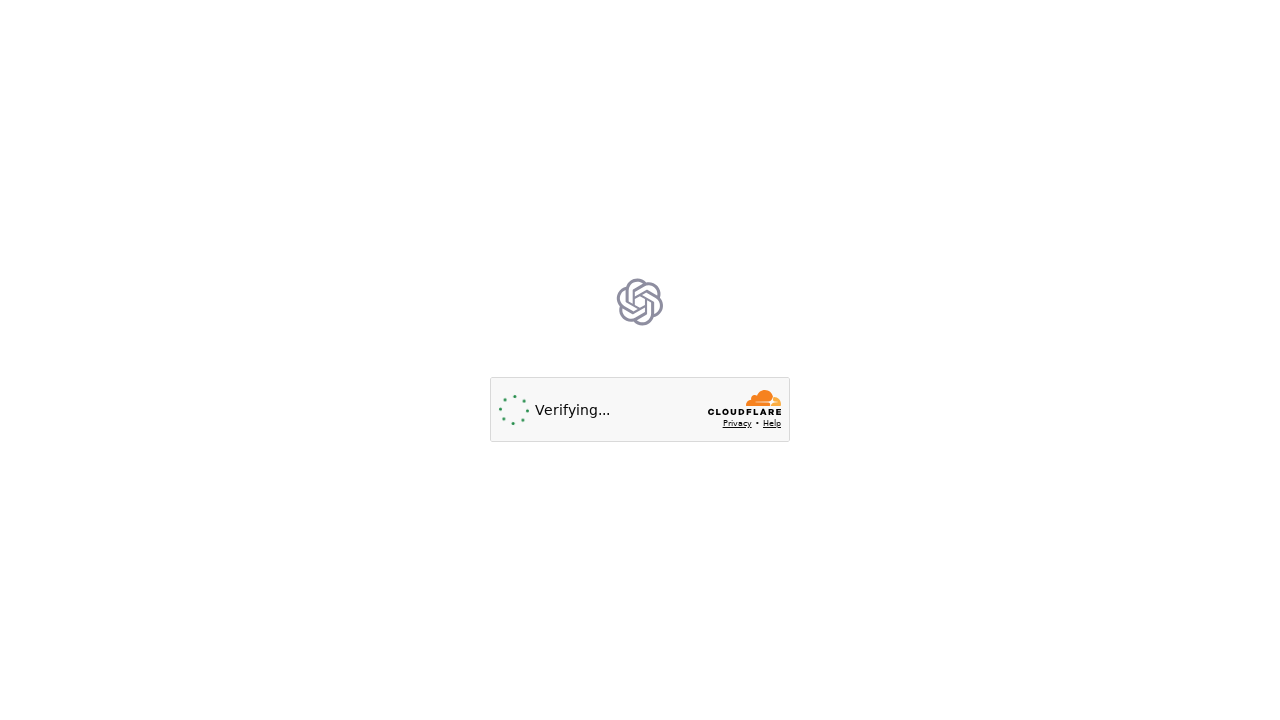

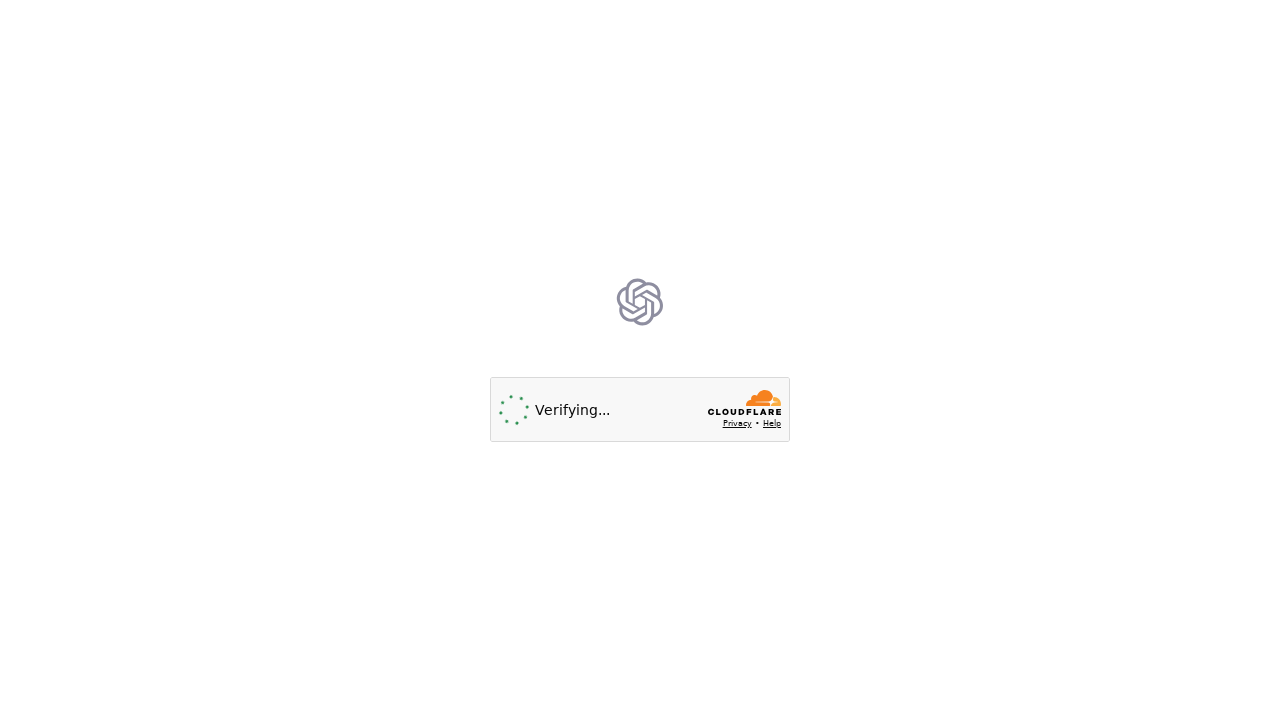